Tests that edits are saved when the input field loses focus (blur)

Starting URL: https://demo.playwright.dev/todomvc

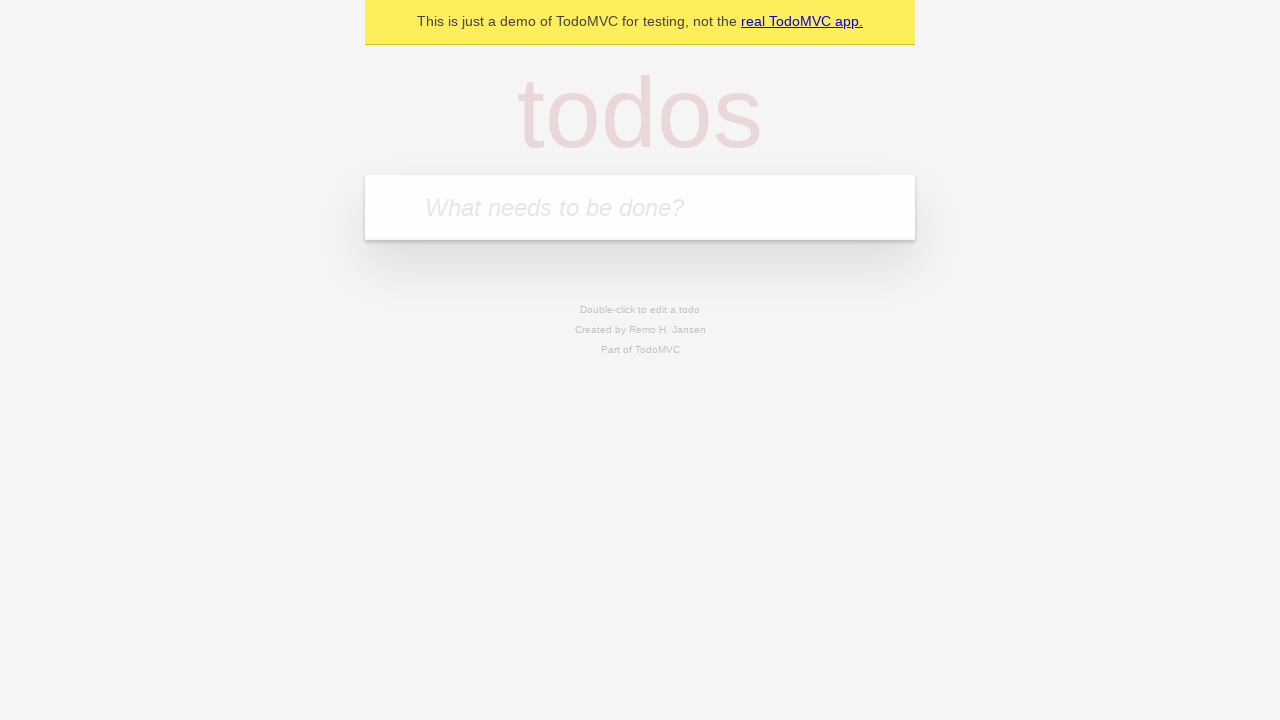

Filled new todo input with 'buy some cheese' on internal:attr=[placeholder="What needs to be done?"i]
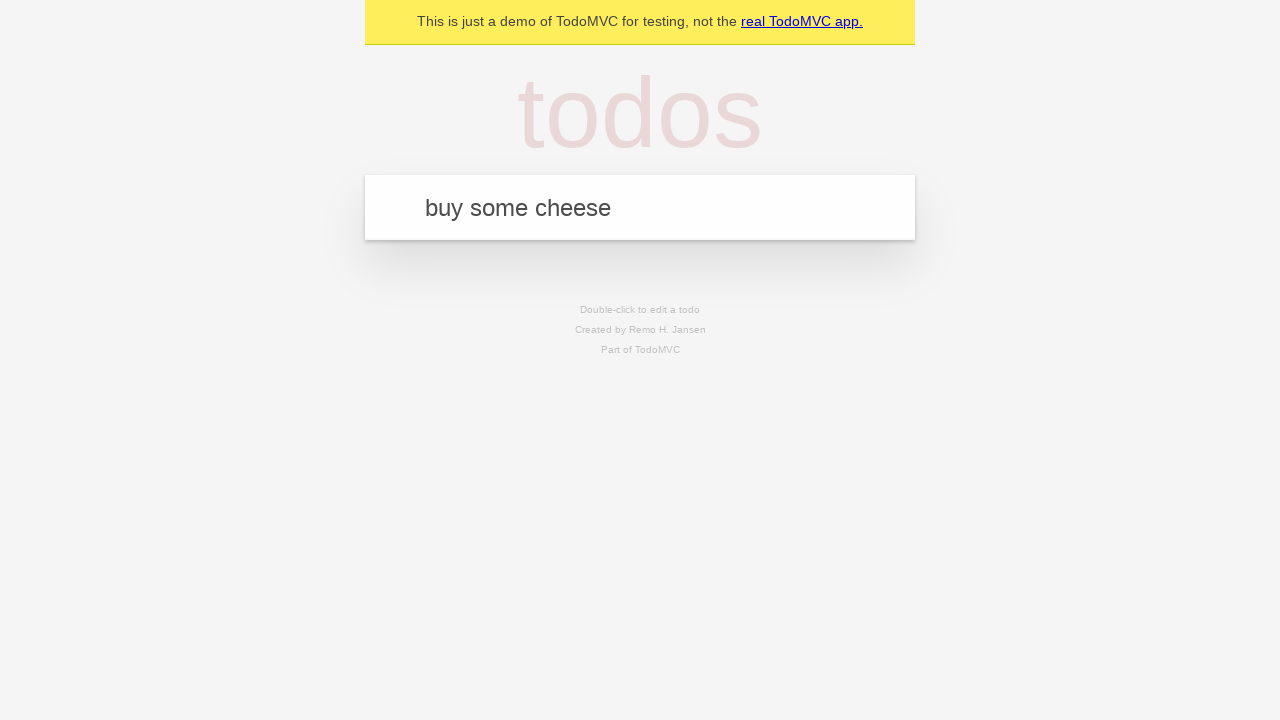

Pressed Enter to create first todo on internal:attr=[placeholder="What needs to be done?"i]
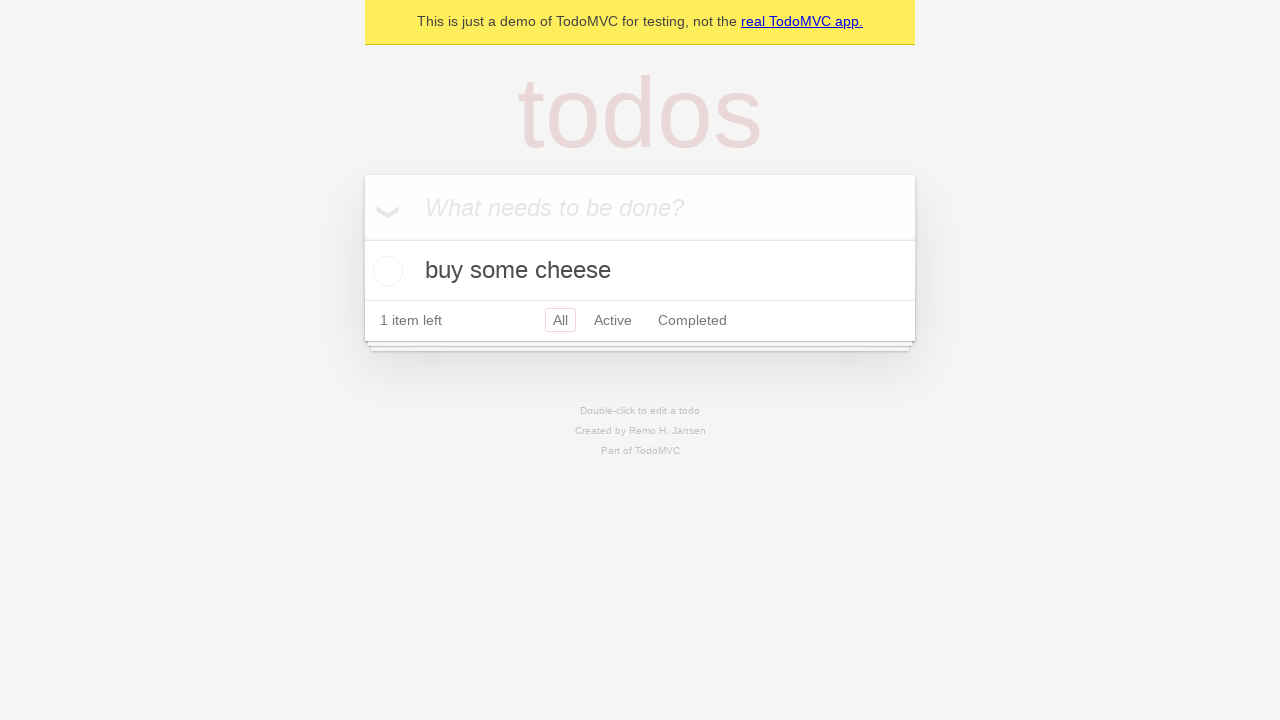

Filled new todo input with 'feed the cat' on internal:attr=[placeholder="What needs to be done?"i]
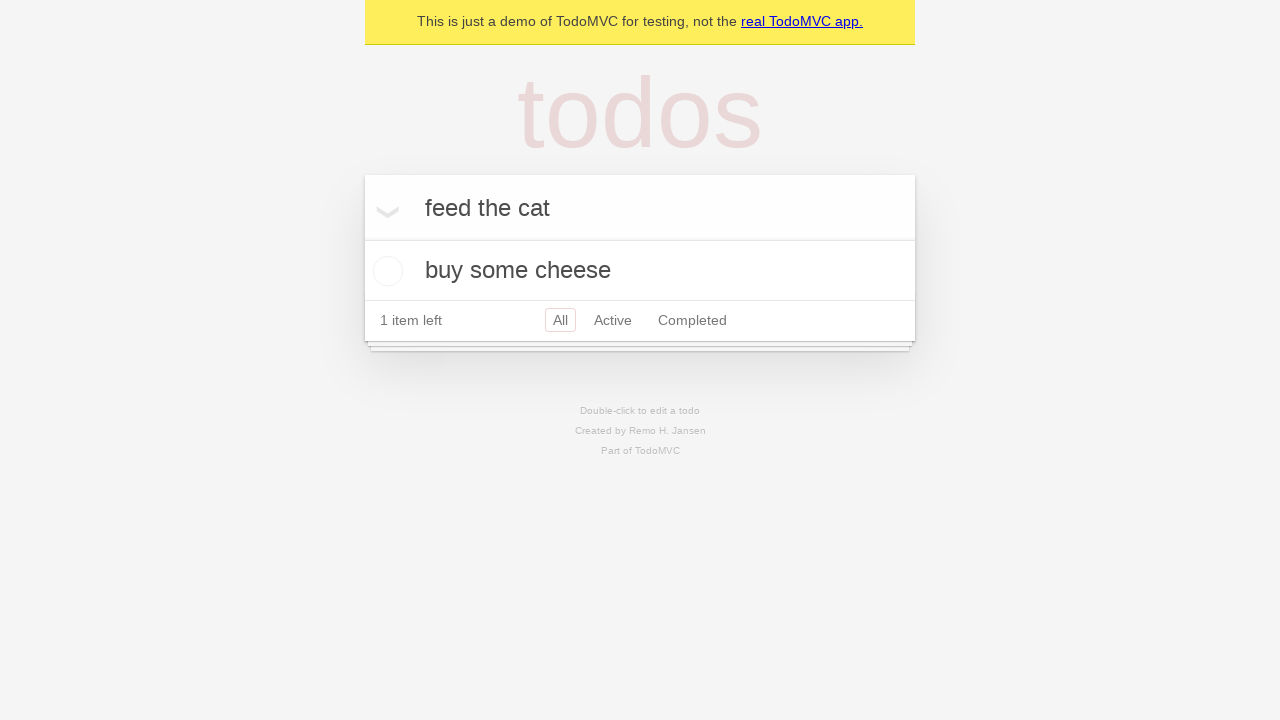

Pressed Enter to create second todo on internal:attr=[placeholder="What needs to be done?"i]
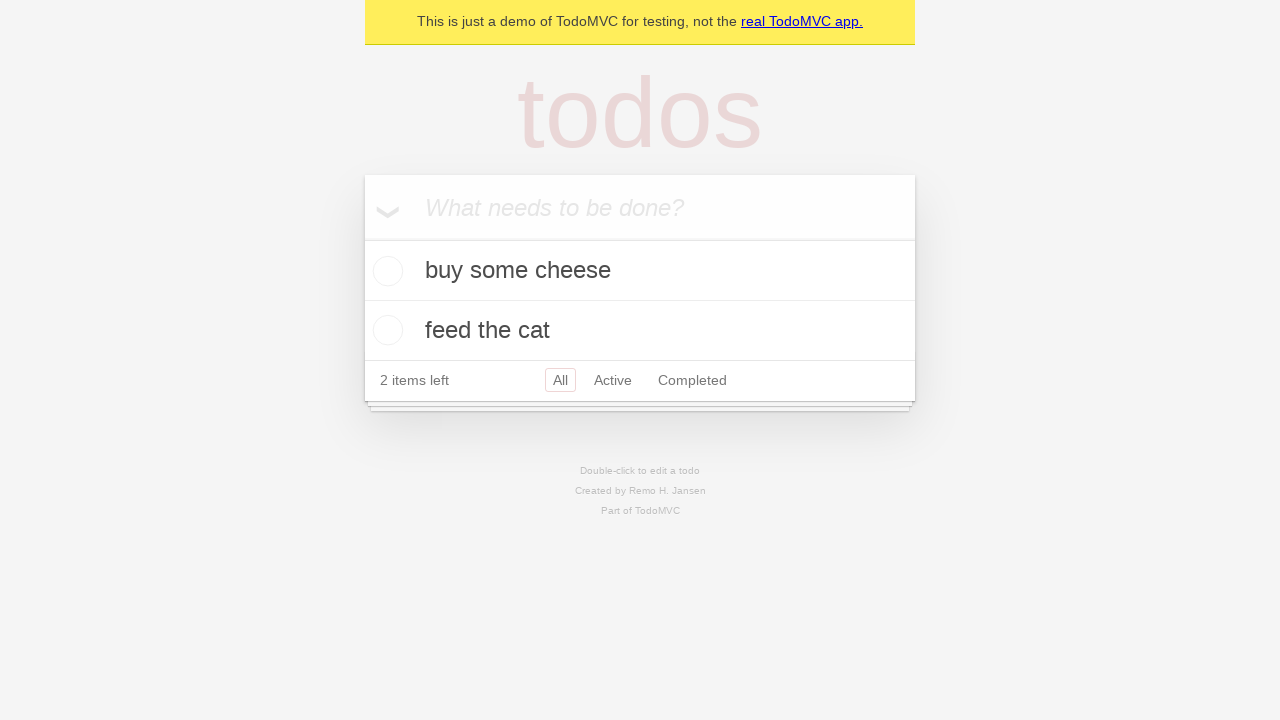

Filled new todo input with 'book a doctors appointment' on internal:attr=[placeholder="What needs to be done?"i]
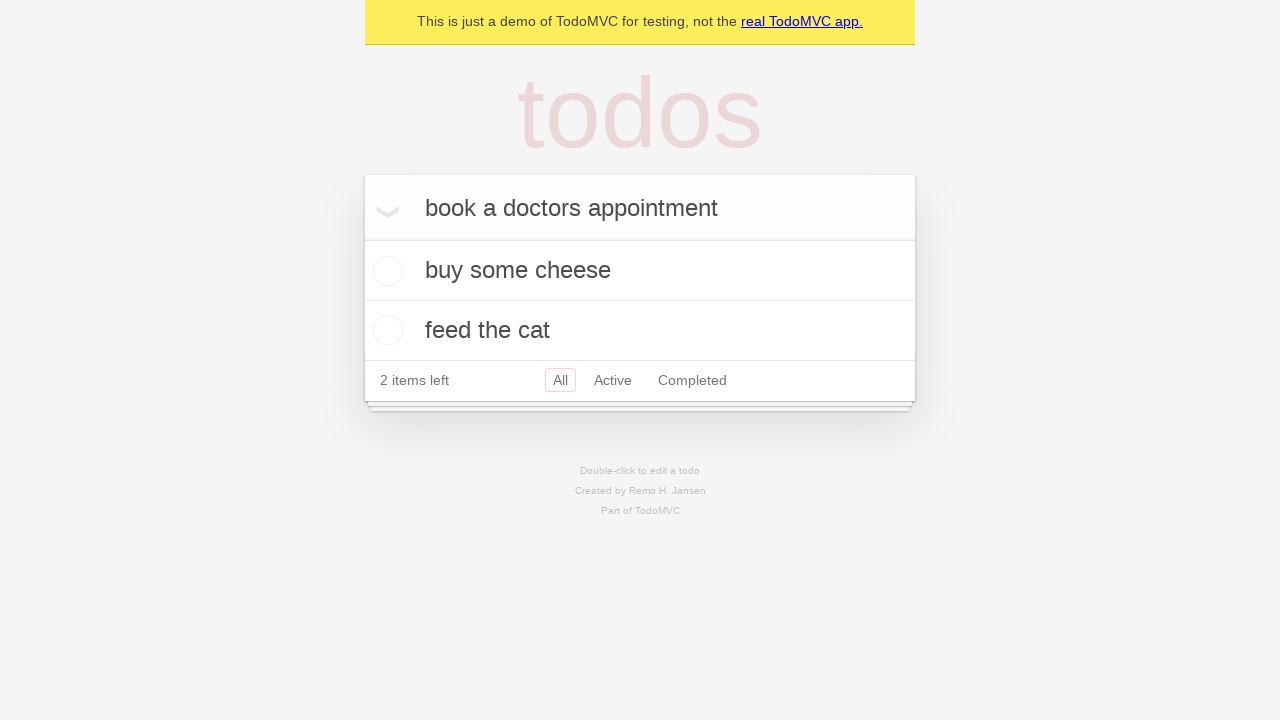

Pressed Enter to create third todo on internal:attr=[placeholder="What needs to be done?"i]
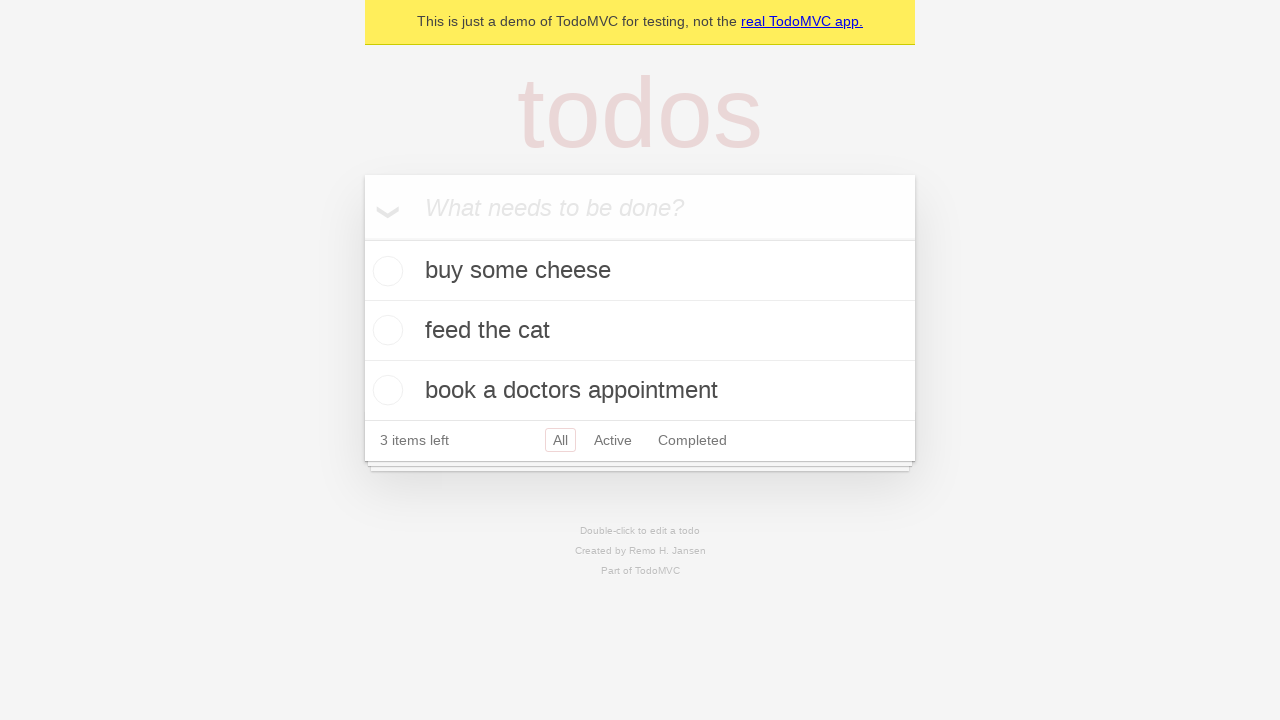

Waited for all three todos to be created
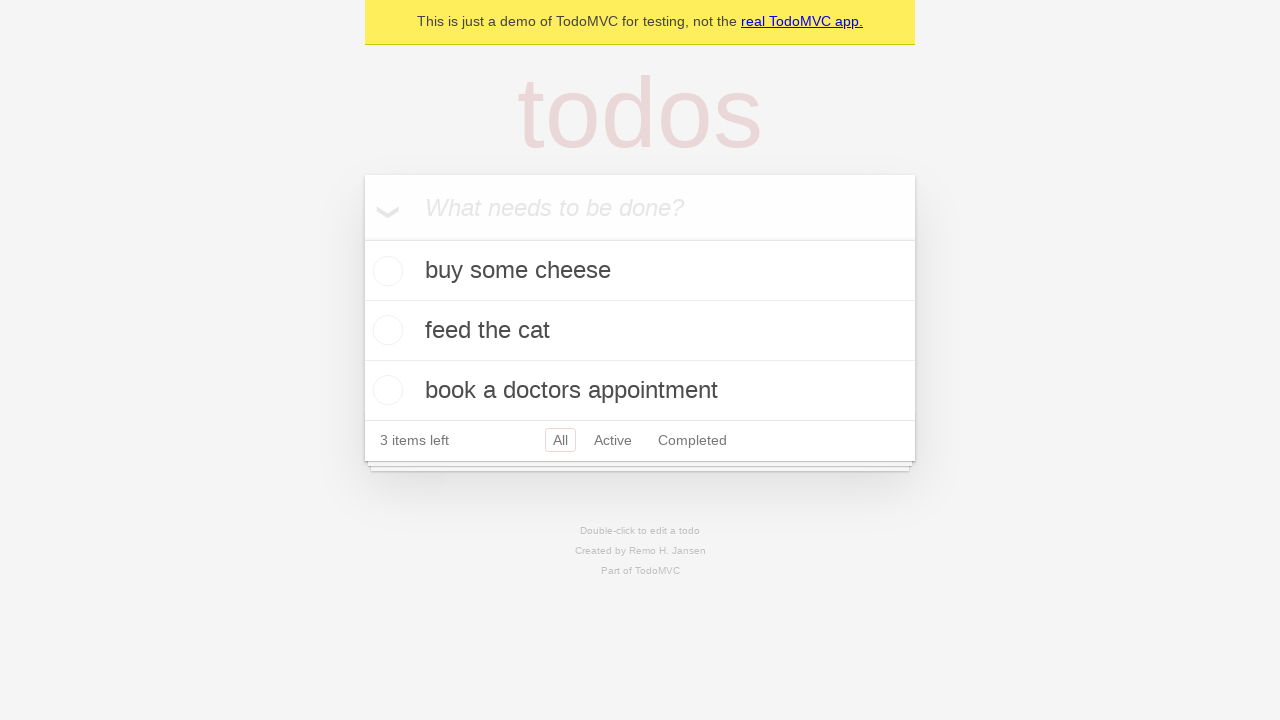

Double-clicked second todo to enter edit mode at (640, 331) on internal:testid=[data-testid="todo-item"s] >> nth=1
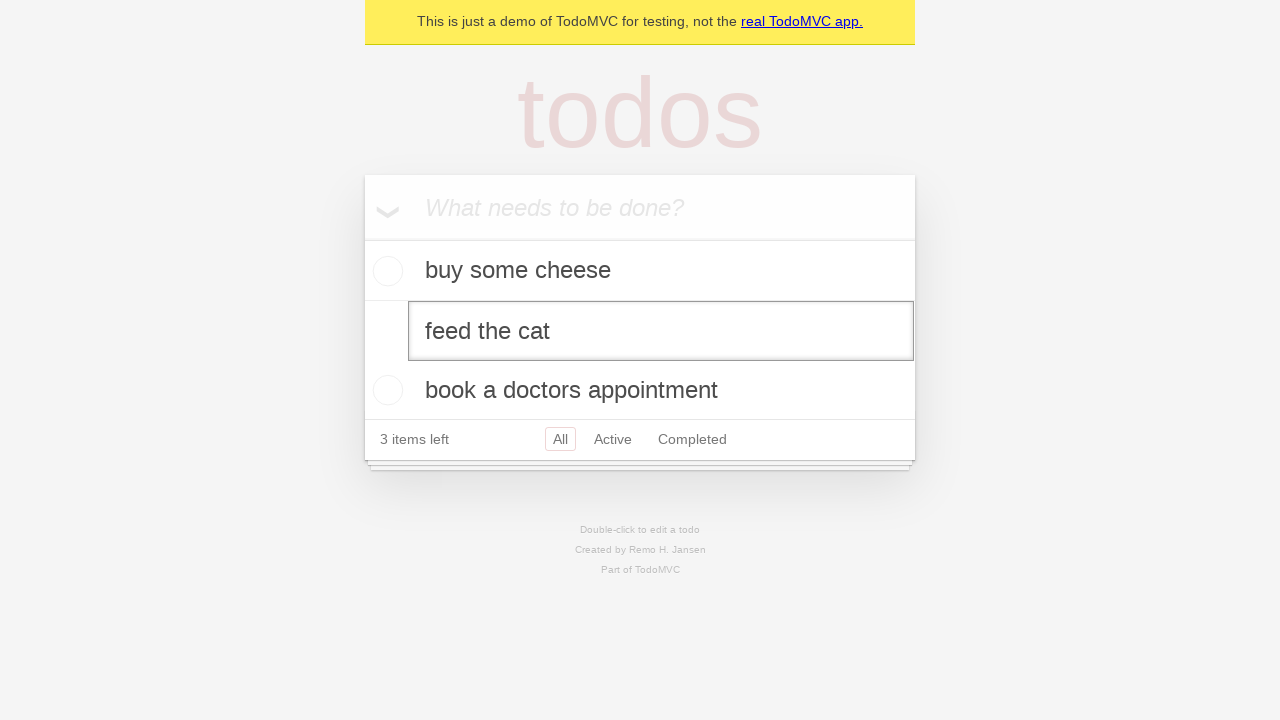

Filled edit textbox with 'buy some sausages' on internal:testid=[data-testid="todo-item"s] >> nth=1 >> internal:role=textbox[nam
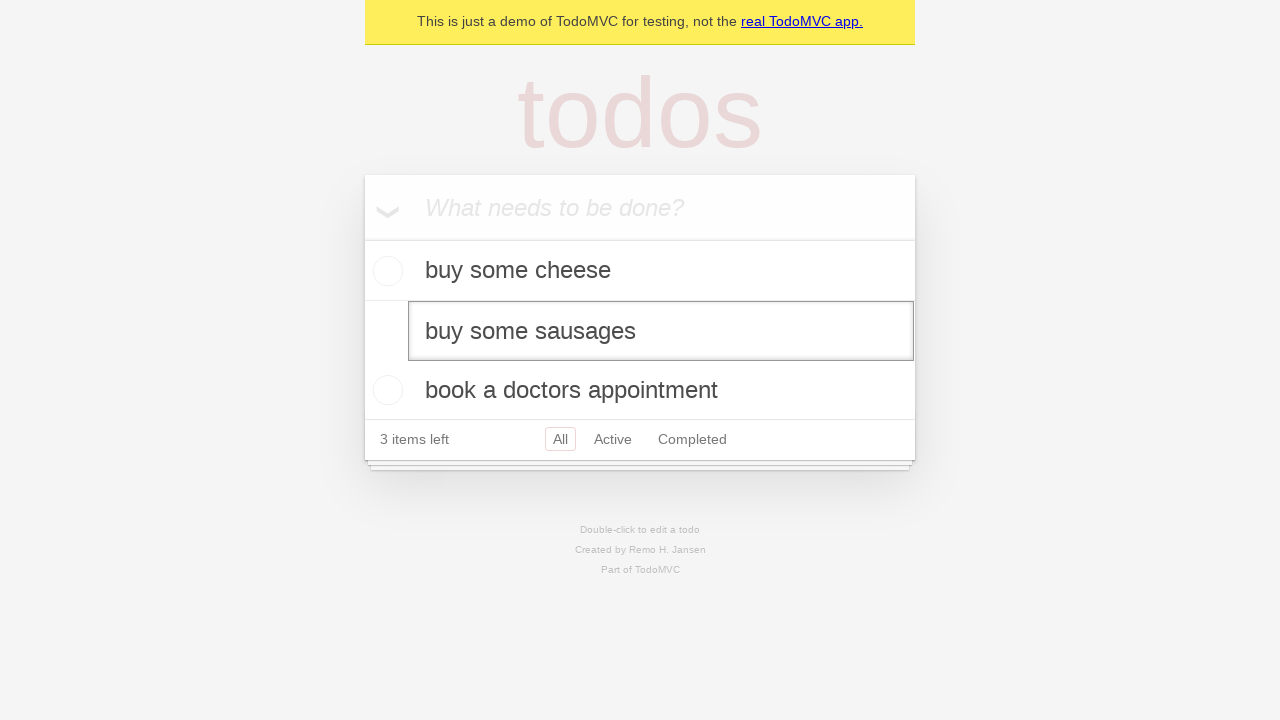

Dispatched blur event to save edits on second todo
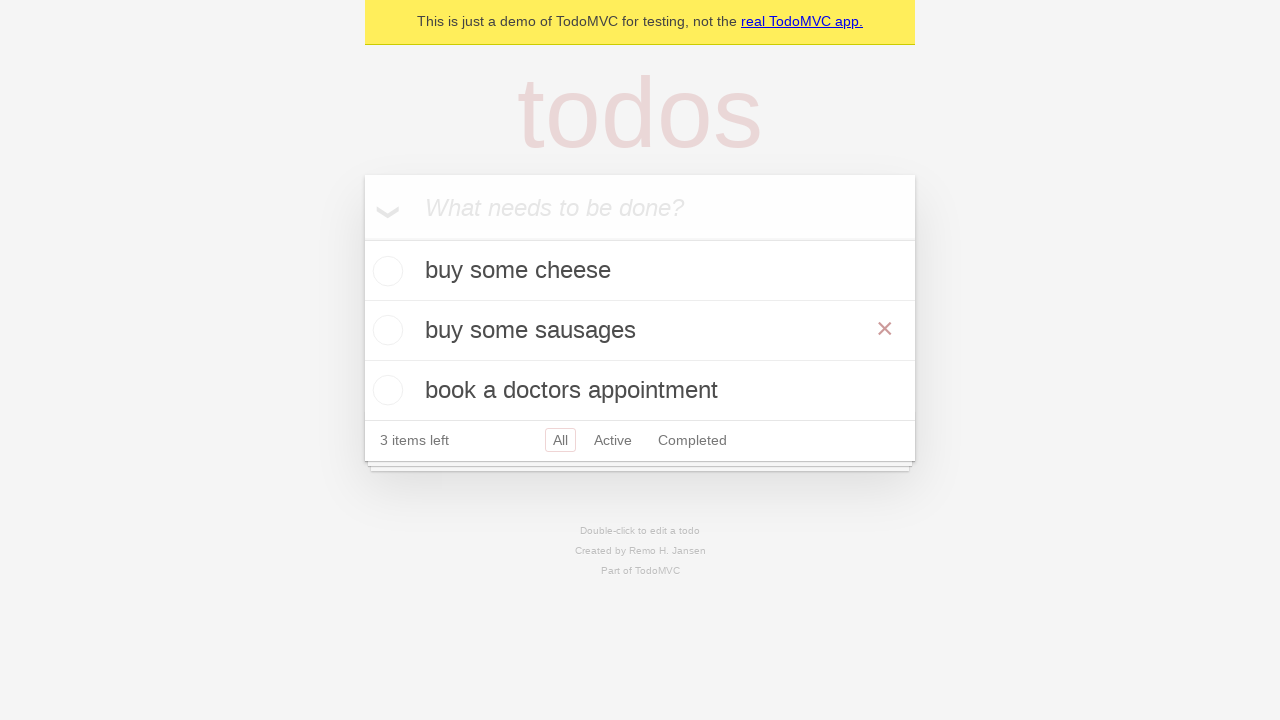

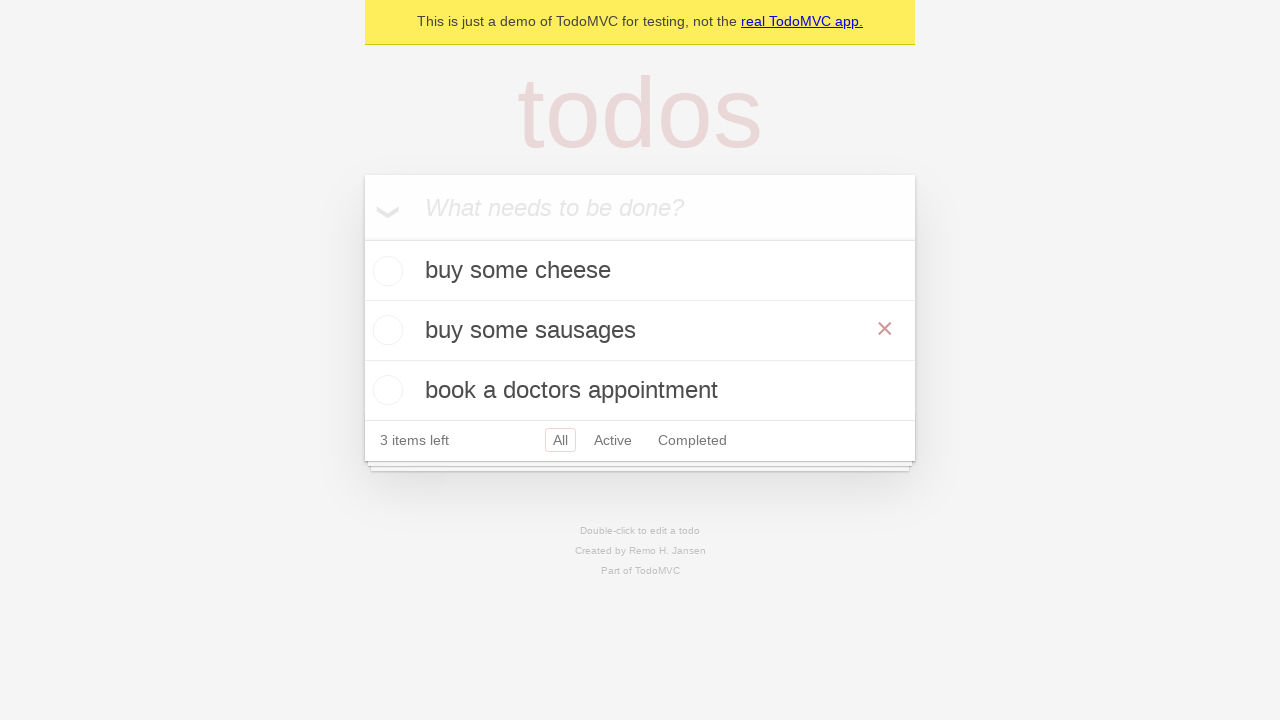